Tests login attempt with a locked out user account, expecting a locked out error message

Starting URL: https://www.saucedemo.com/

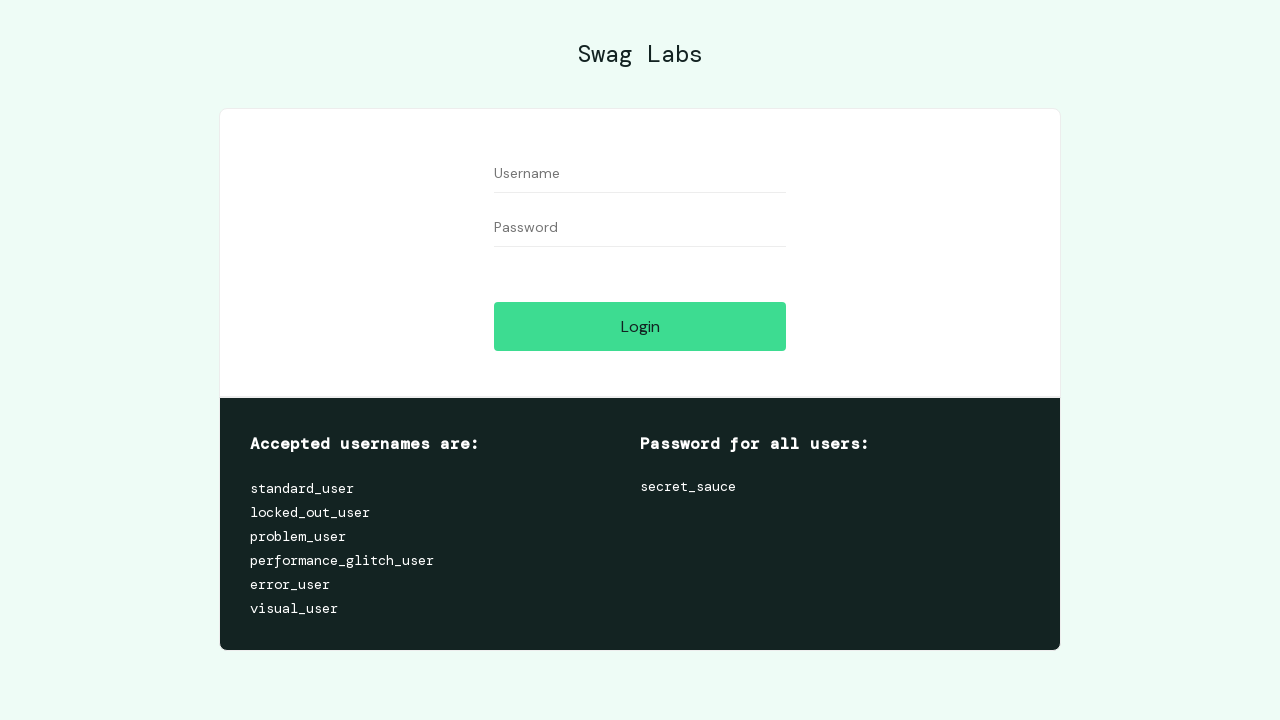

Username field became visible
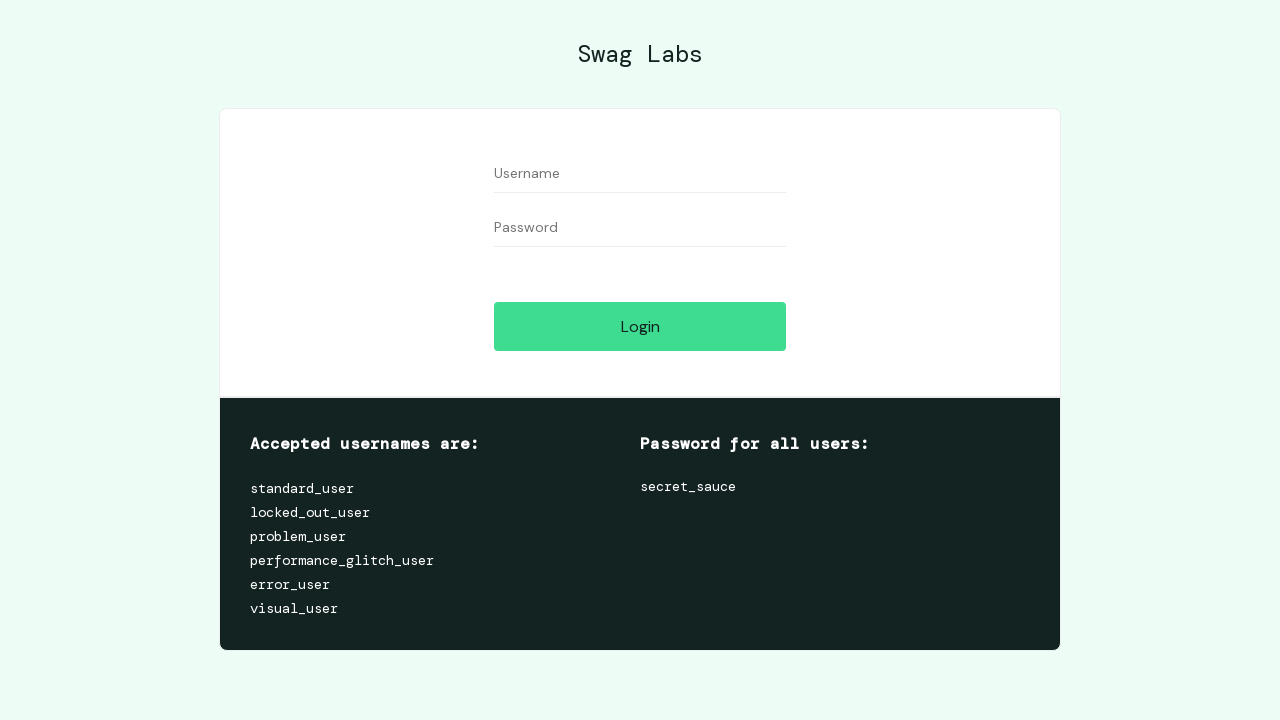

Filled username field with locked_out_user on #user-name
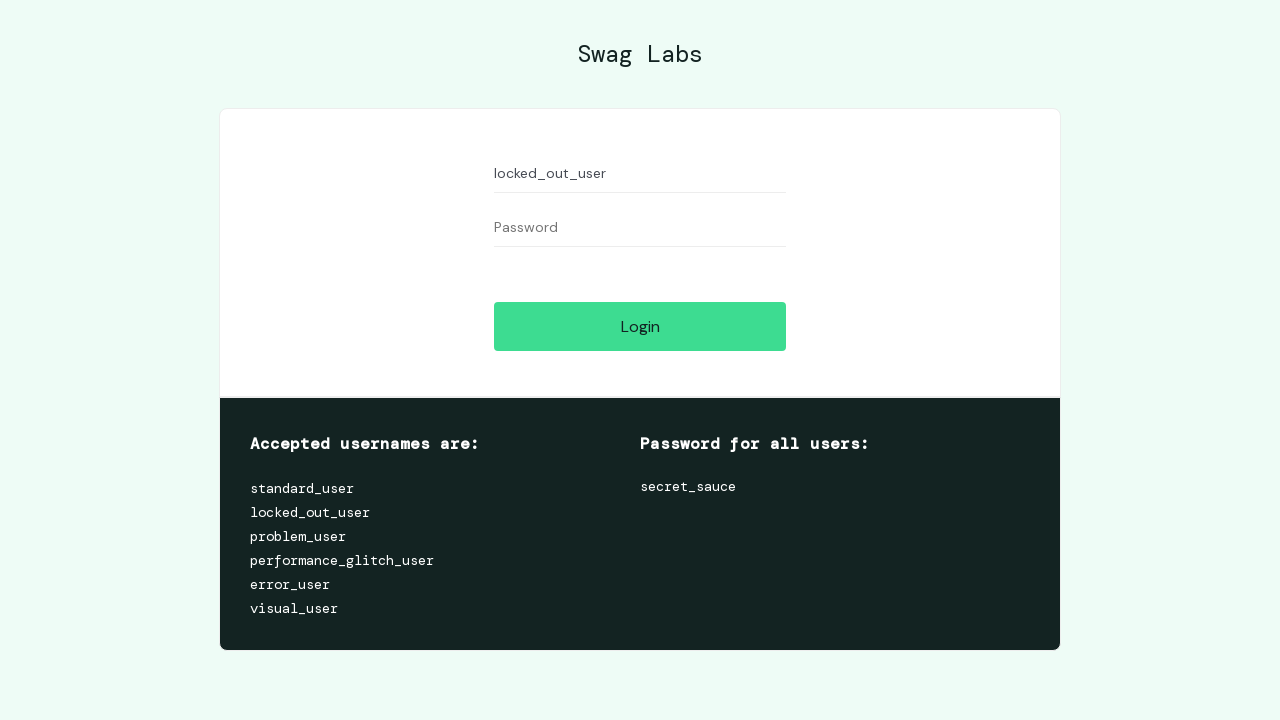

Password field became visible
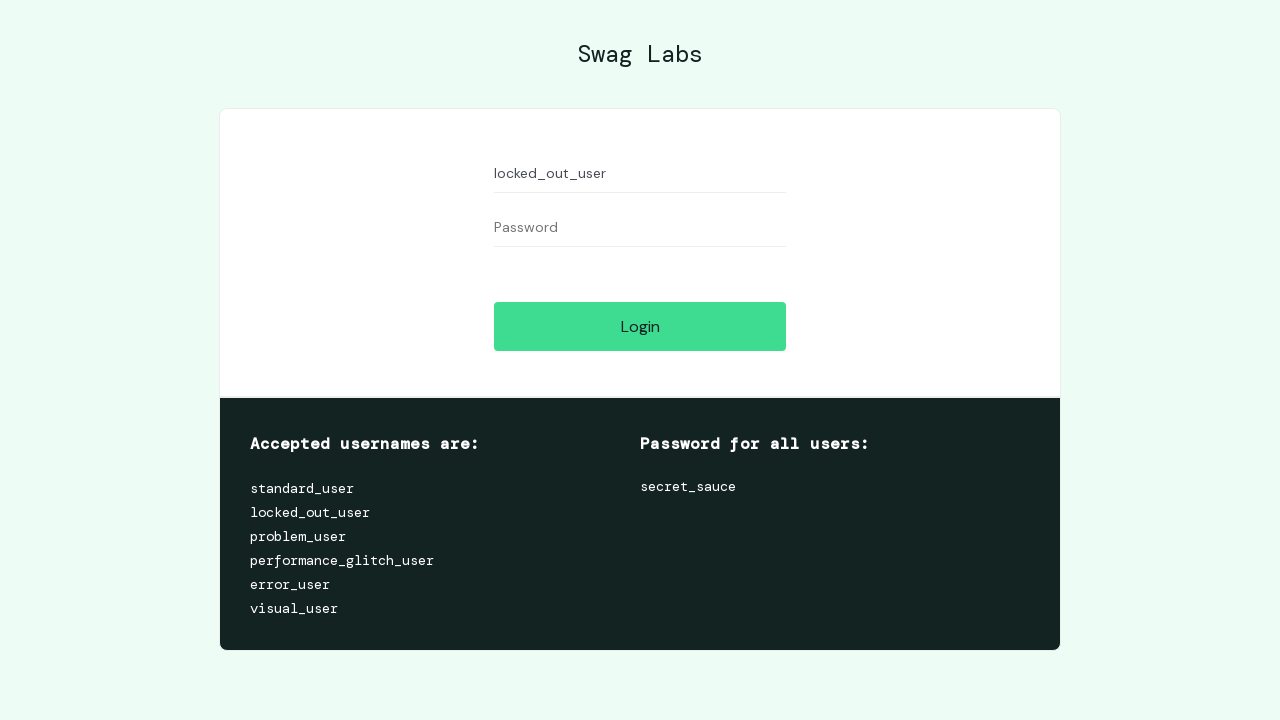

Filled password field with secret_sauce on input[name='password']
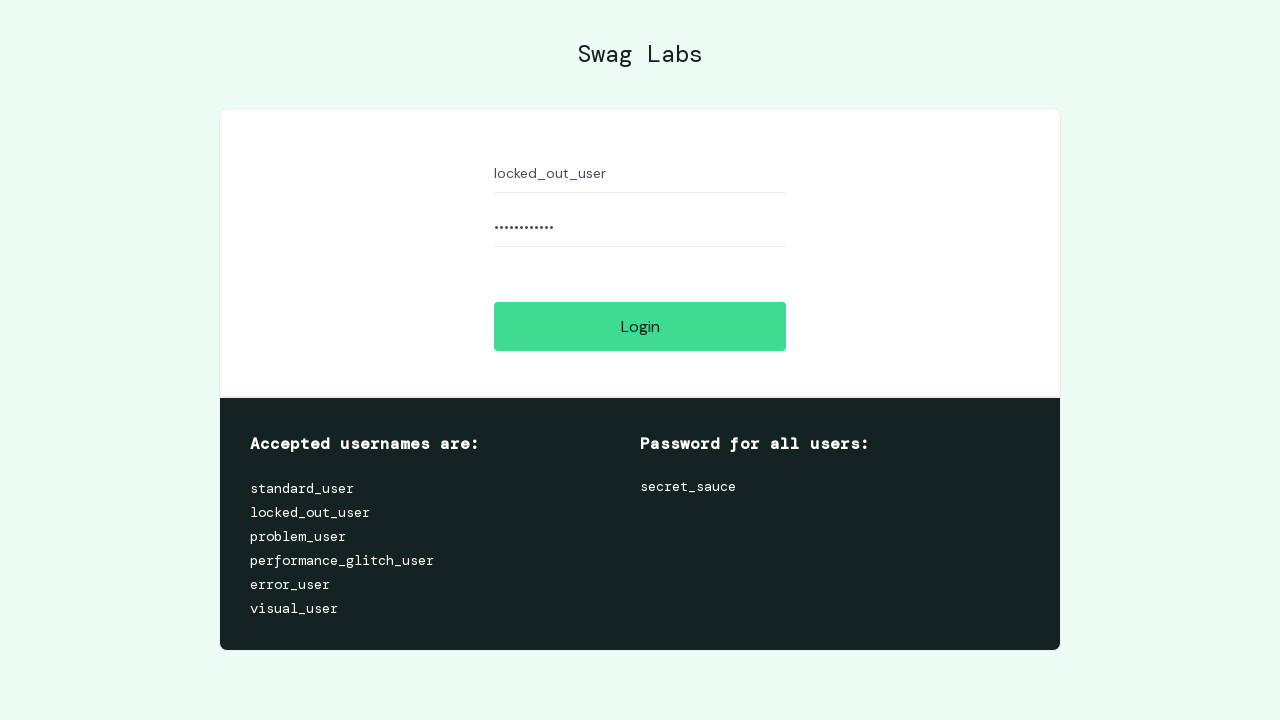

Login button became visible
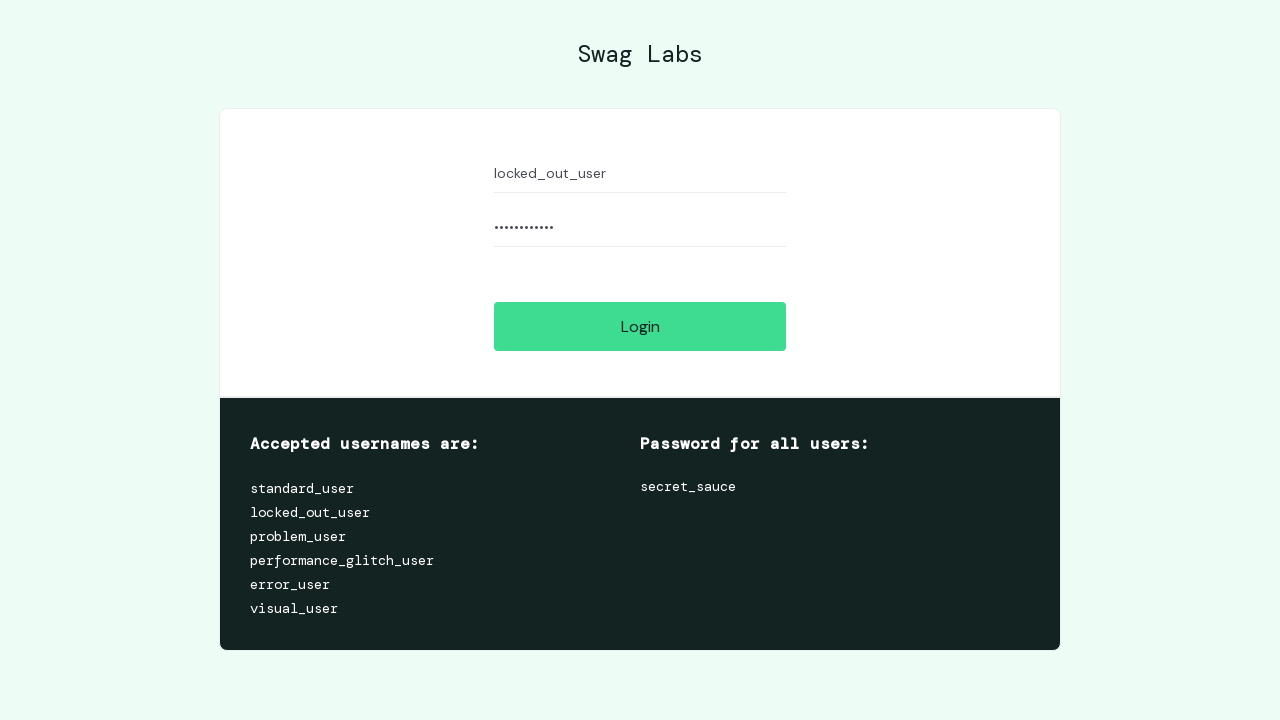

Clicked login button at (640, 326) on #login-button
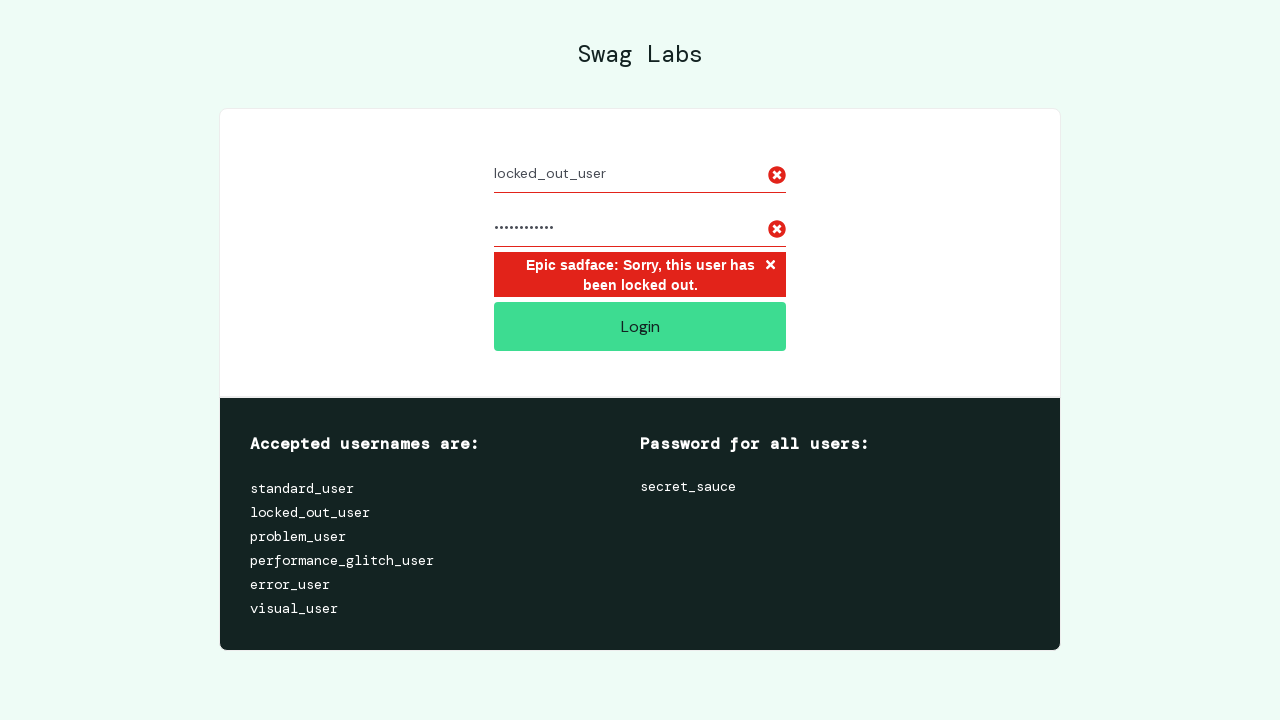

Locked out error message appeared
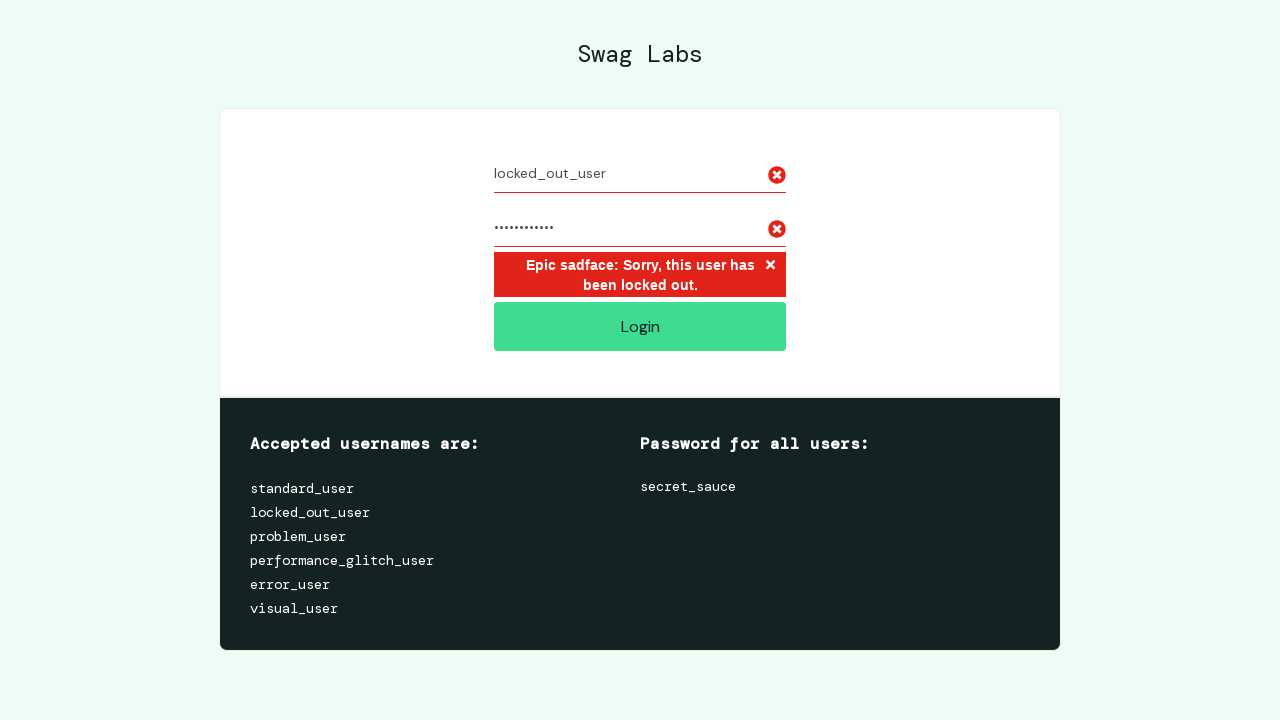

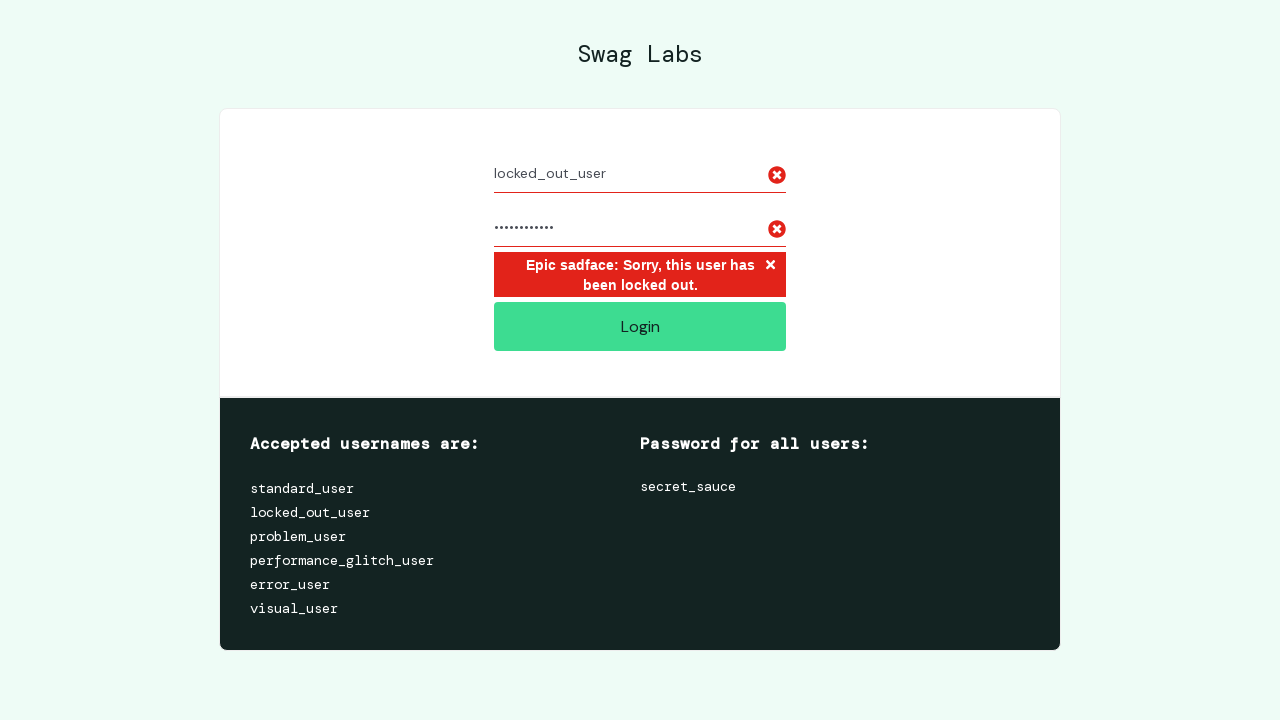